Navigates to an automation practice page and takes a screenshot to verify the page loads correctly

Starting URL: https://rahulshettyacademy.com/AutomationPractice/

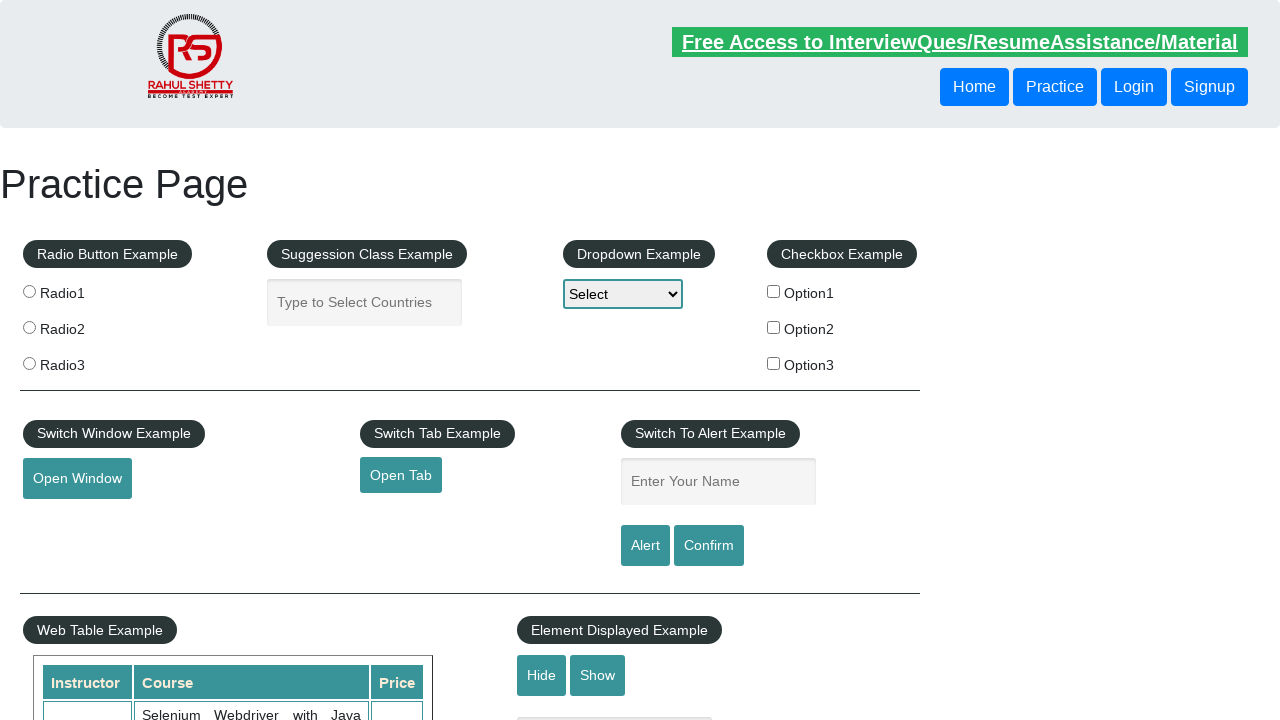

Waited for page network to be idle
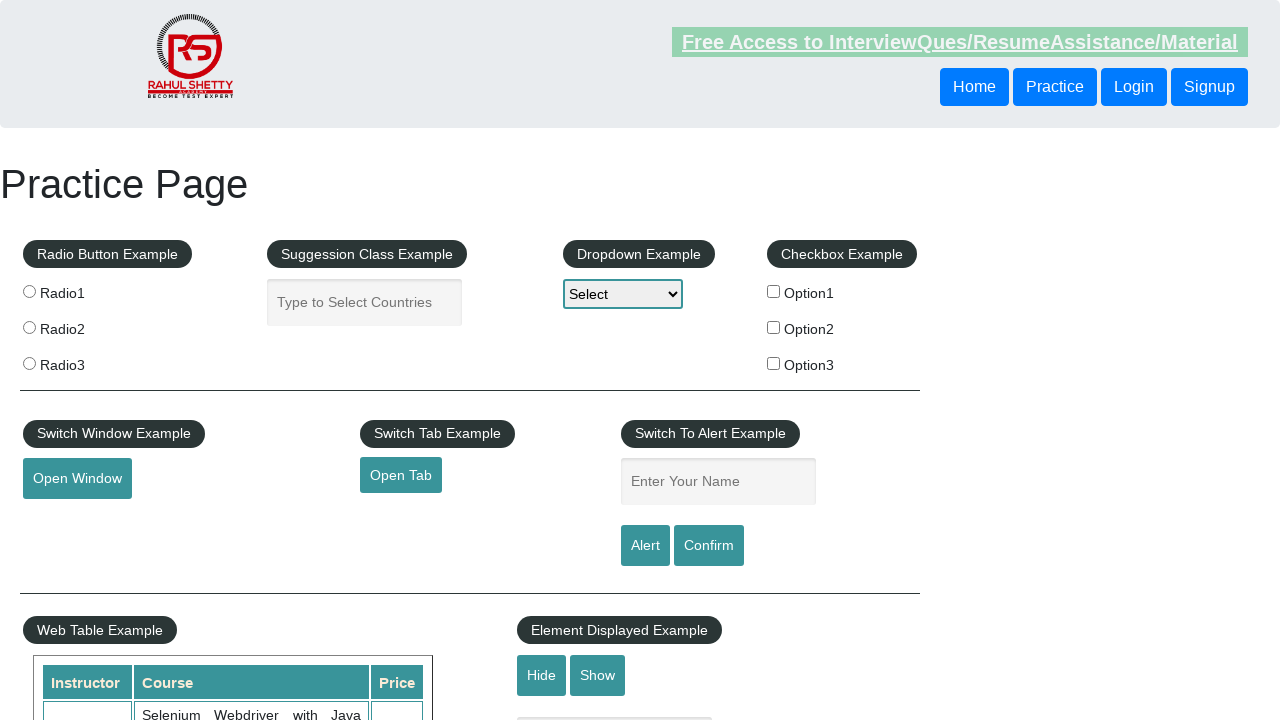

Verified body element is visible
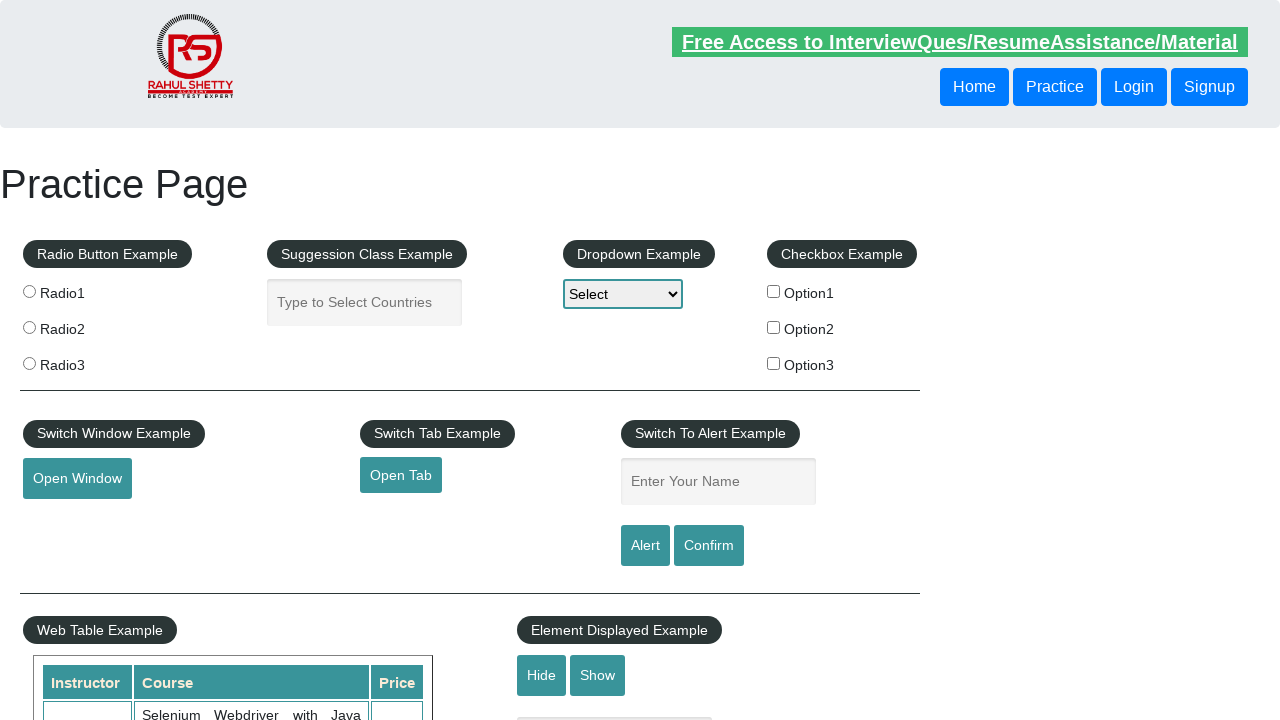

Captured screenshot of automation practice page
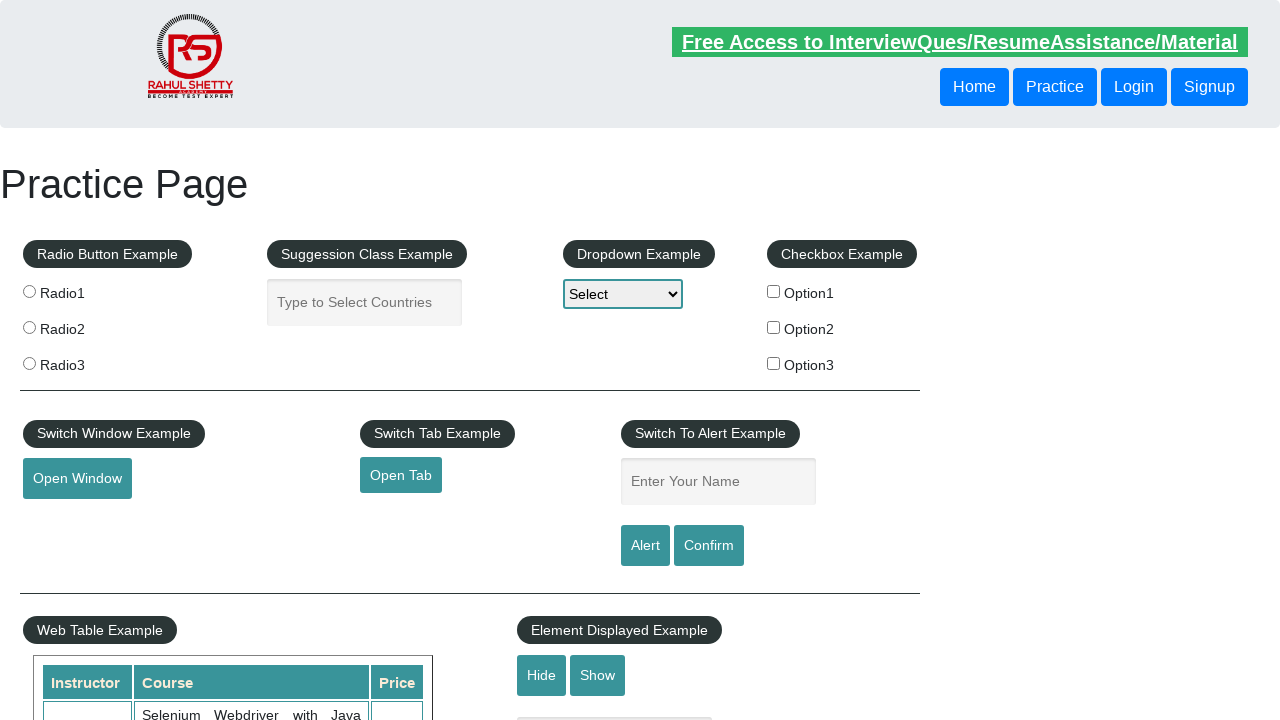

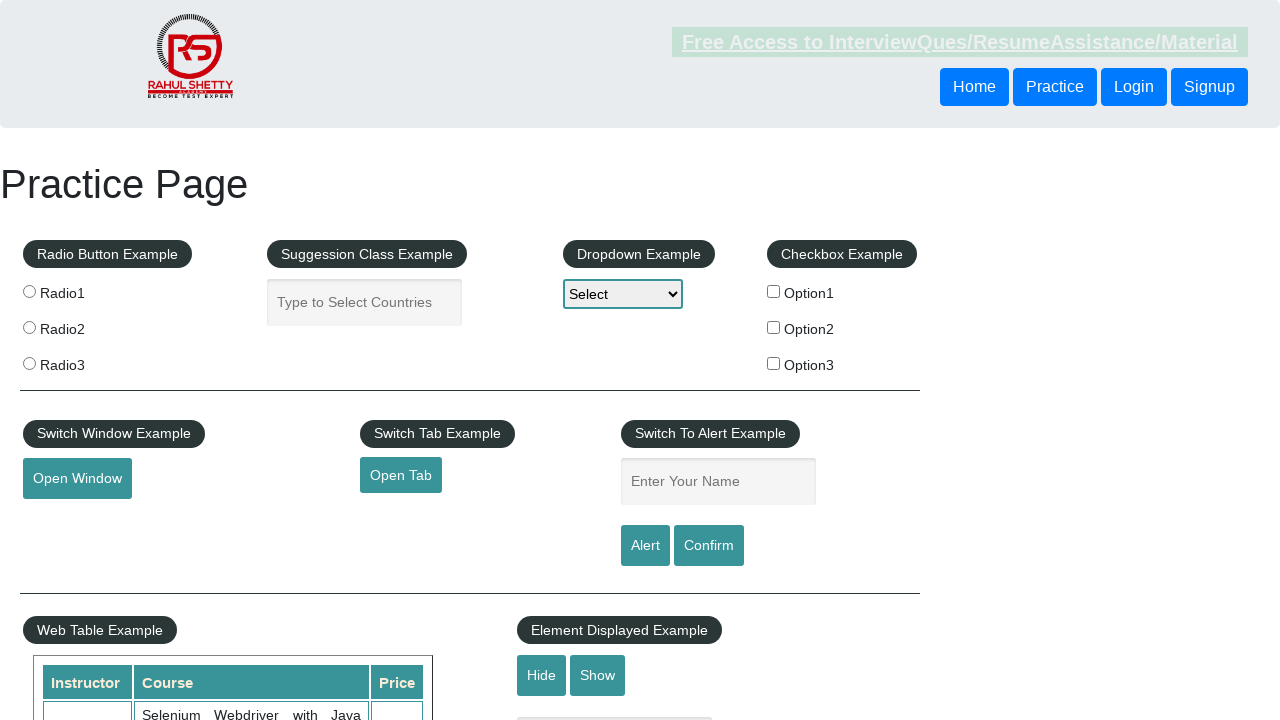